Tests number input field by pressing arrow up key and typing a number.

Starting URL: http://the-internet.herokuapp.com/inputs

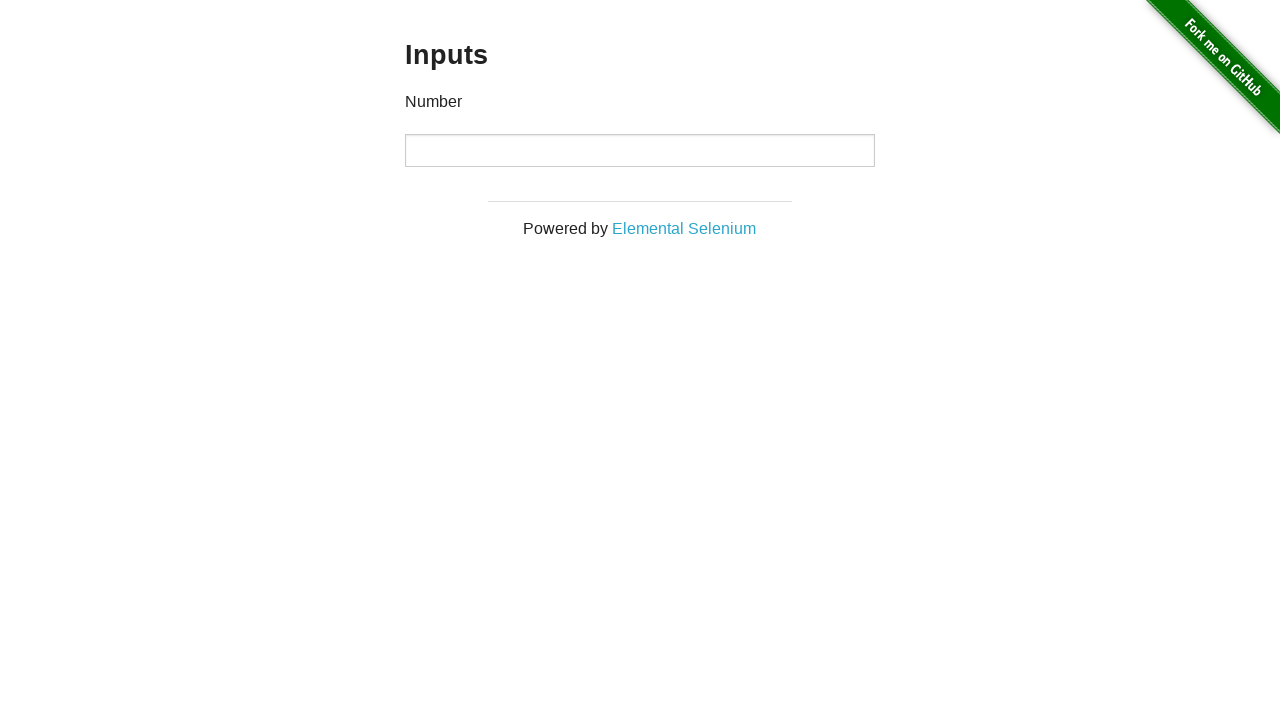

Located number input field
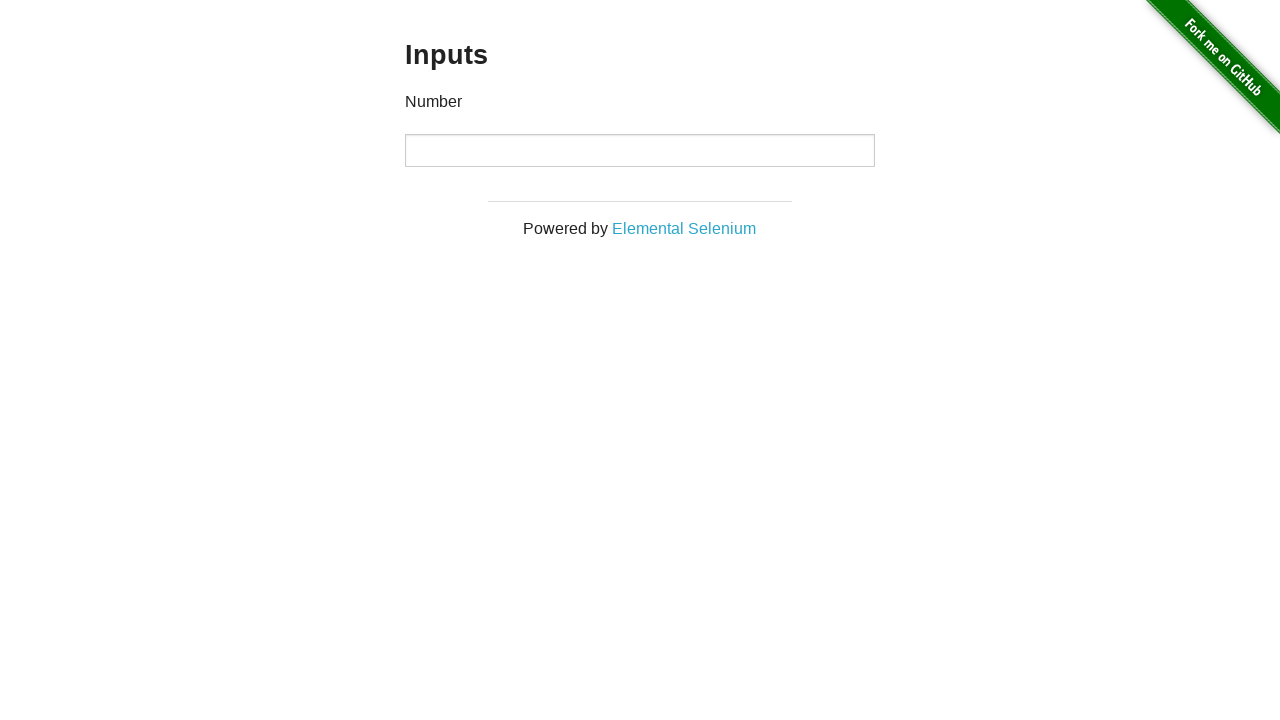

Pressed ArrowUp key to increment number input on input[type='number']
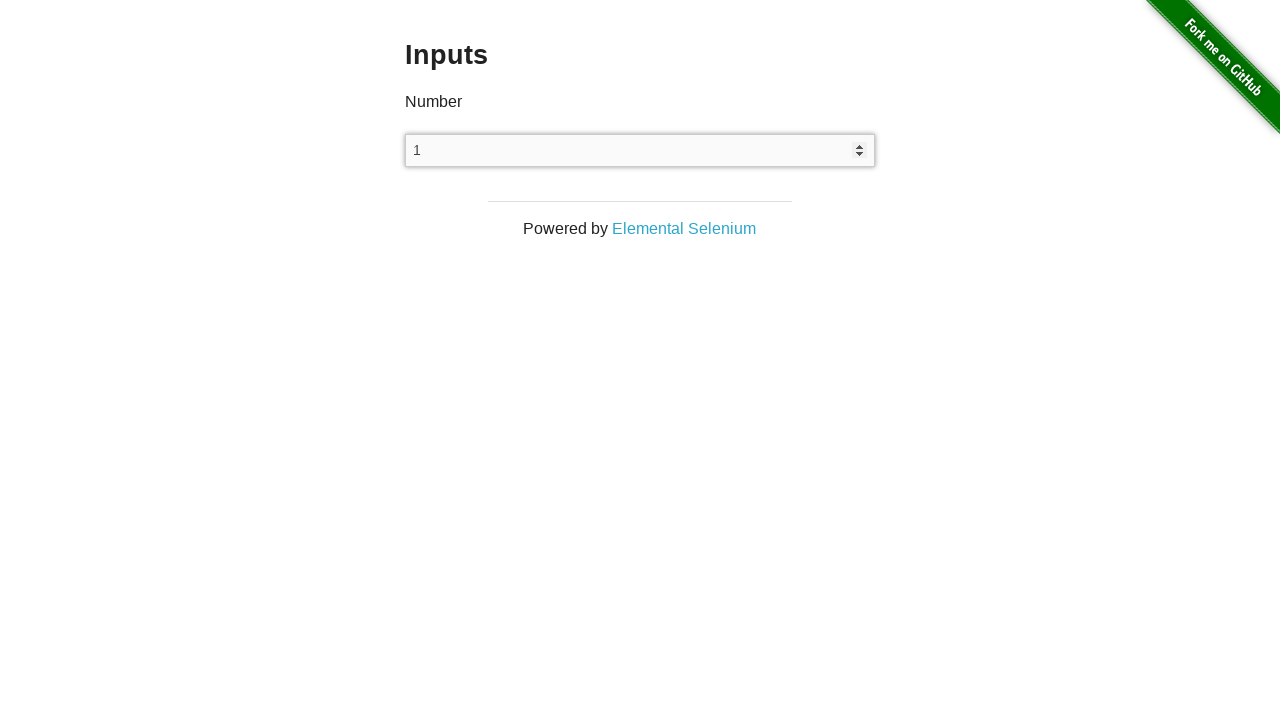

Typed '989' into number input field on input[type='number']
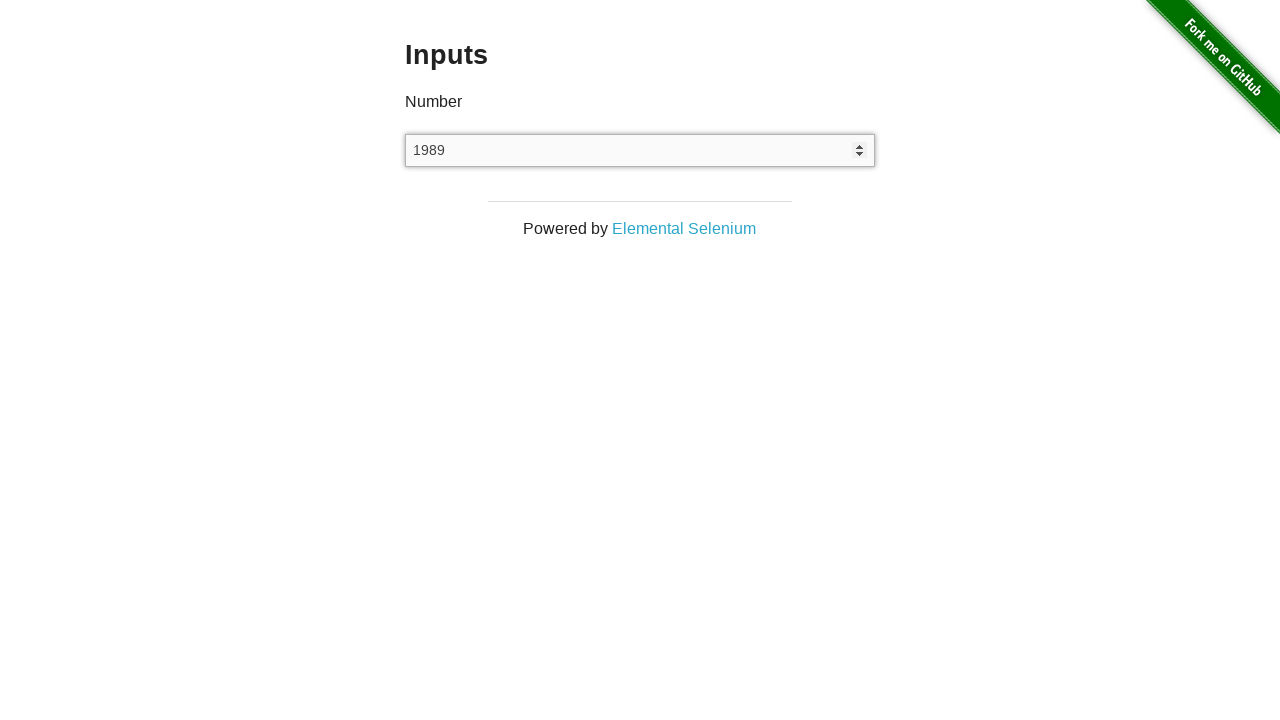

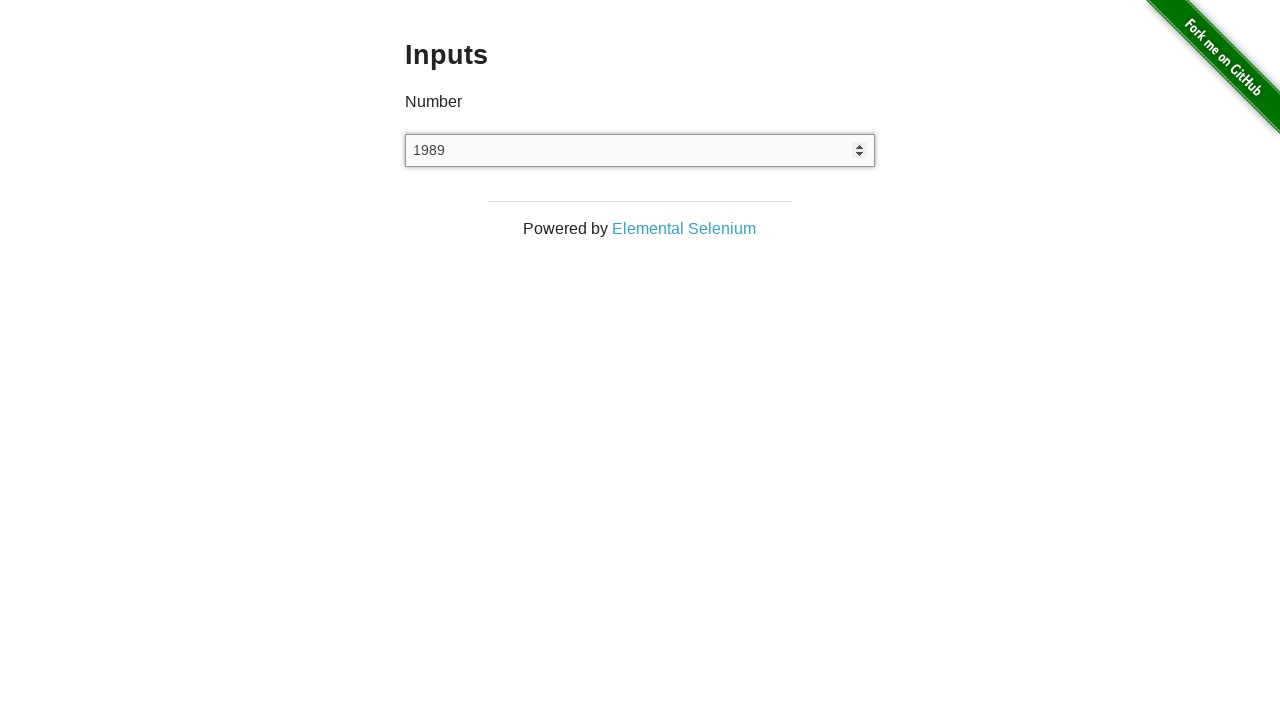